Navigates to Flipkart homepage and retrieves the page title to verify the page loaded correctly

Starting URL: https://www.flipkart.com/

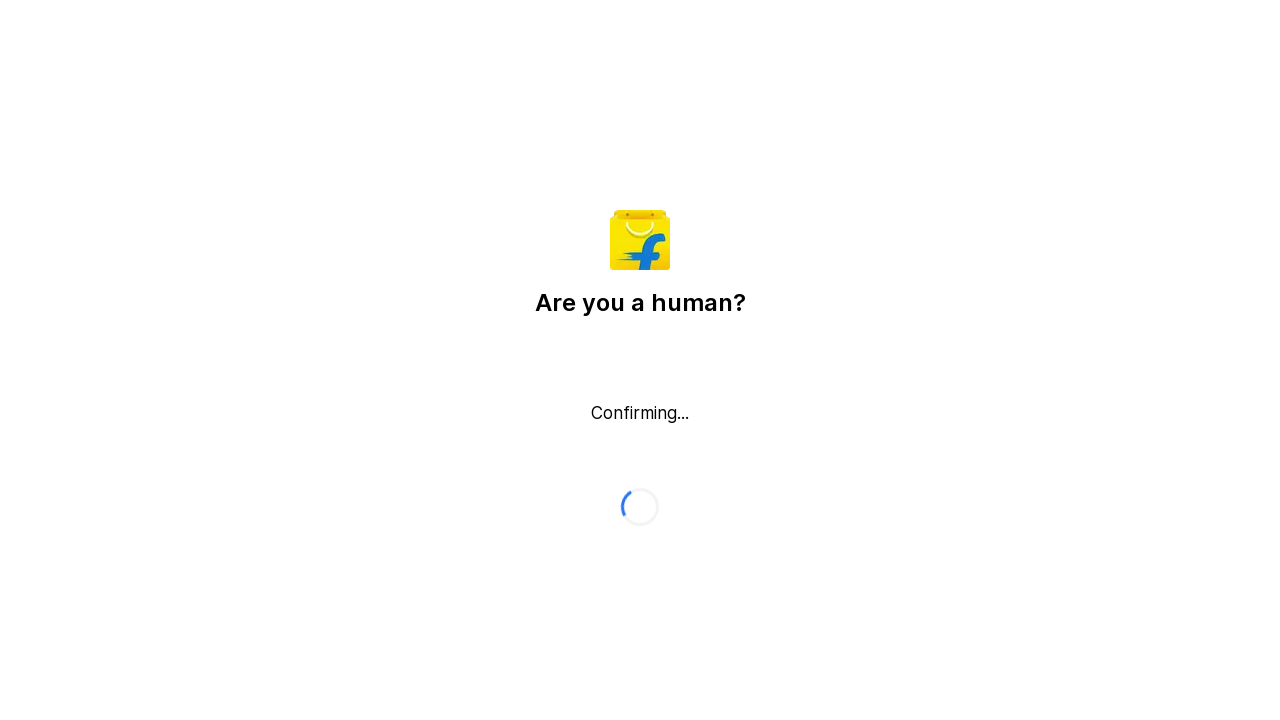

Navigated to Flipkart homepage
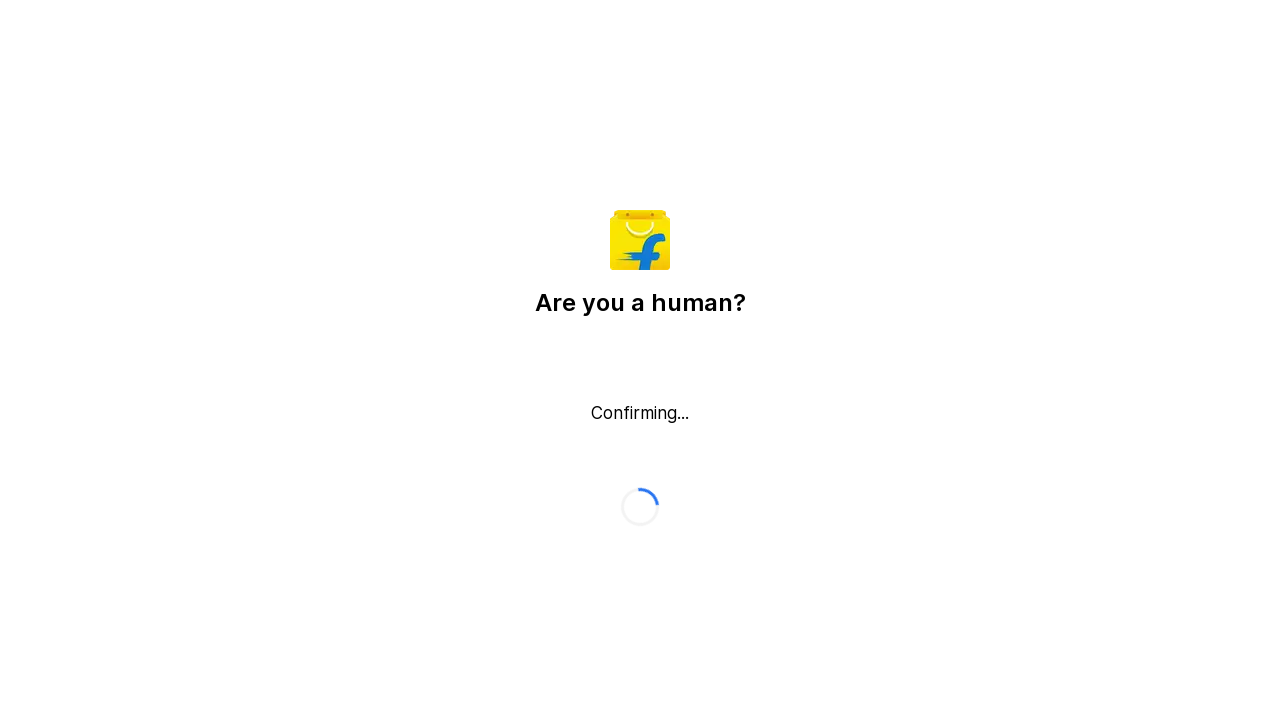

Page DOM content loaded
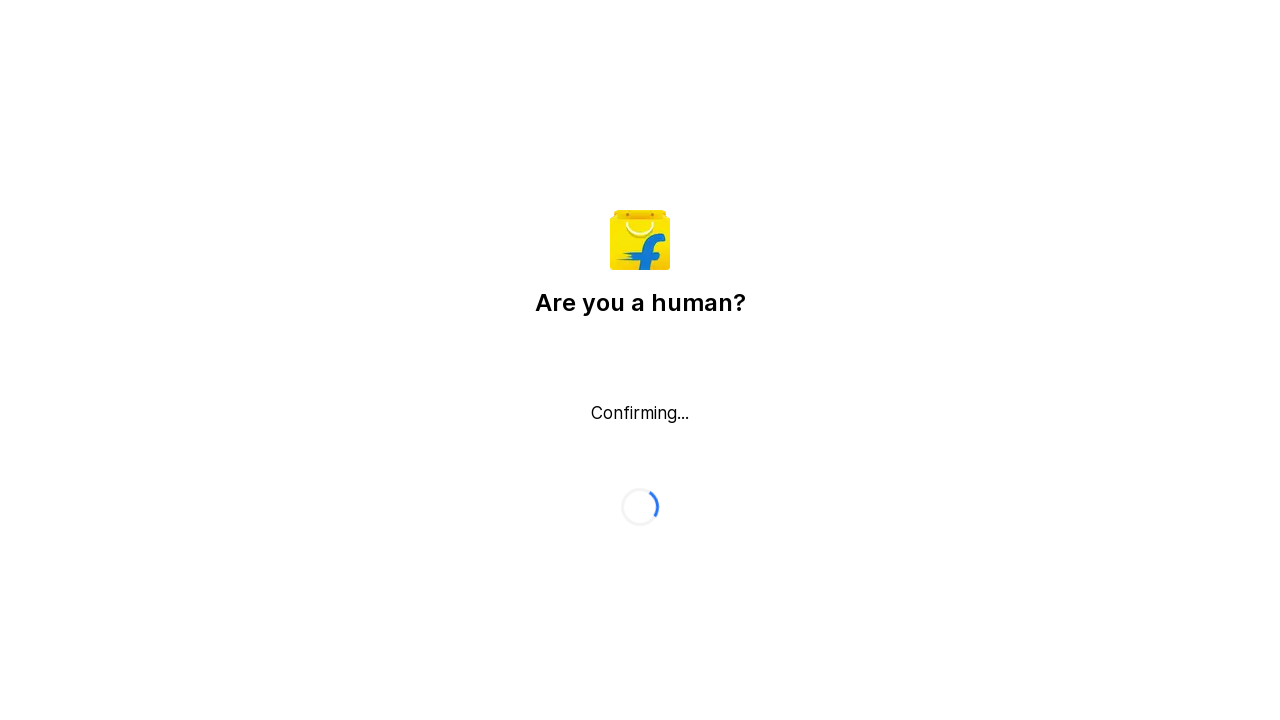

Retrieved page title: Flipkart reCAPTCHA
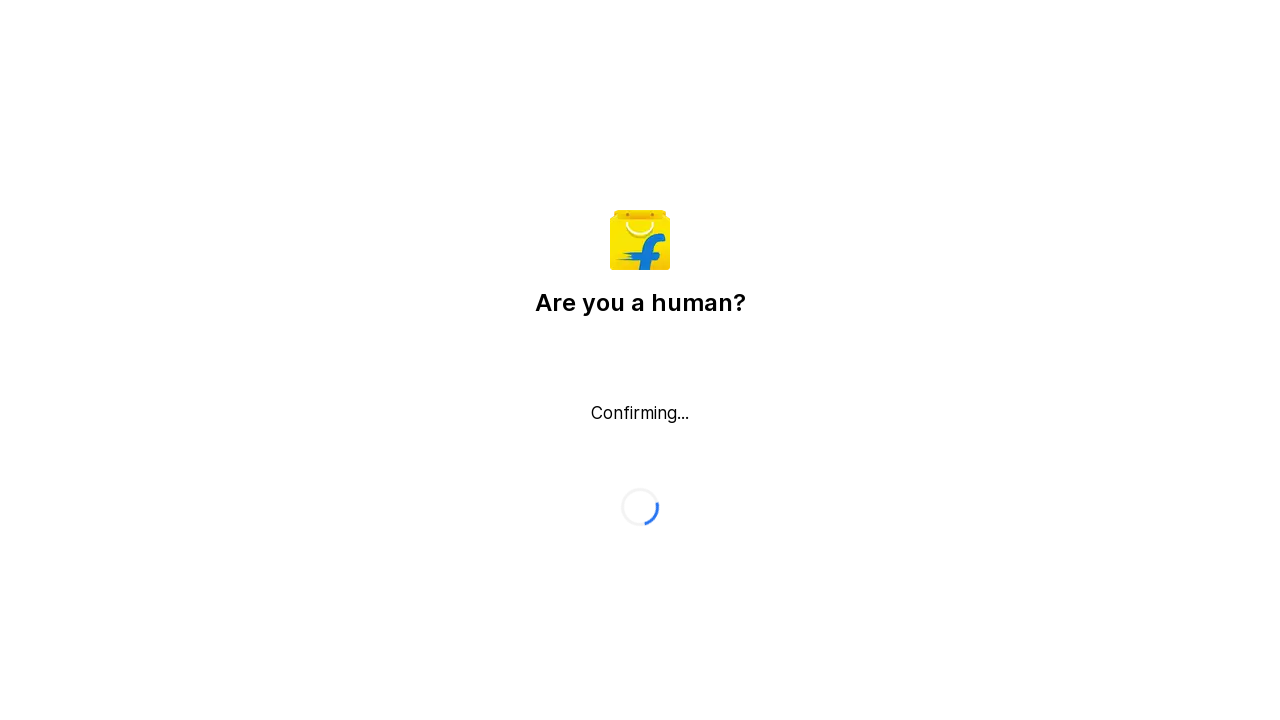

Page title printed to console
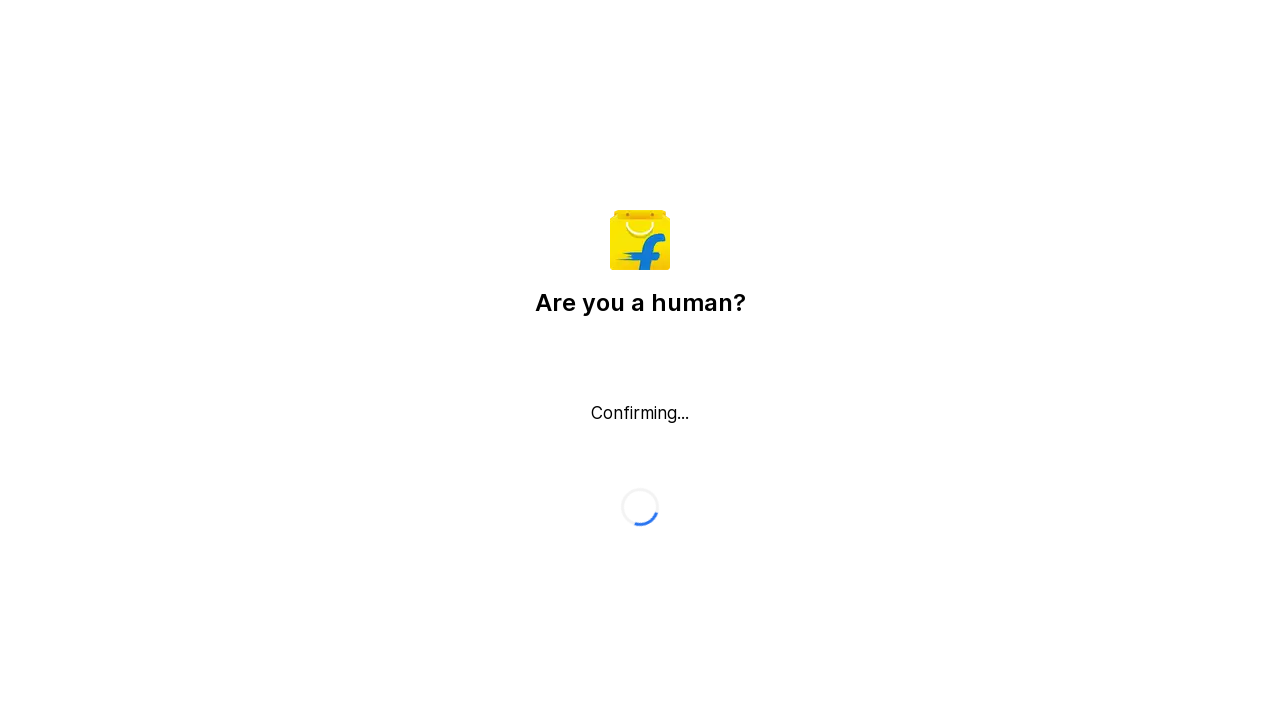

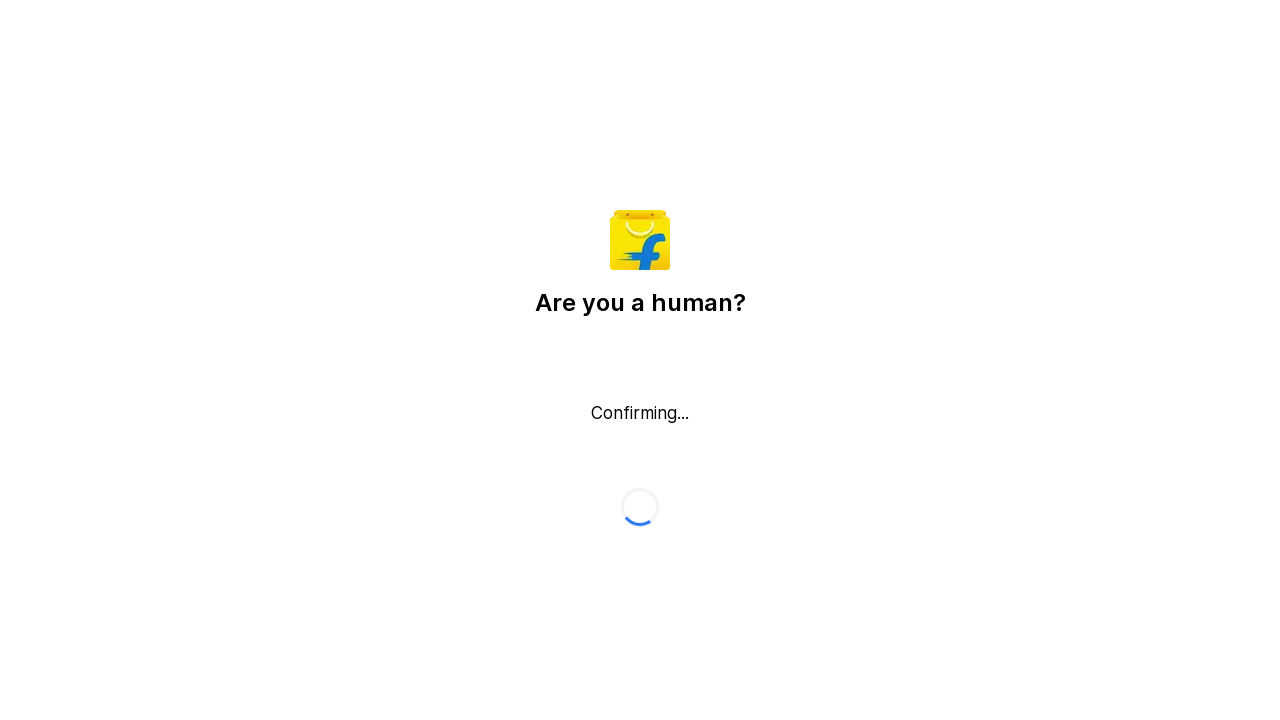